Verifies that the YouTube logo is displayed on the page

Starting URL: https://www.youtube.com

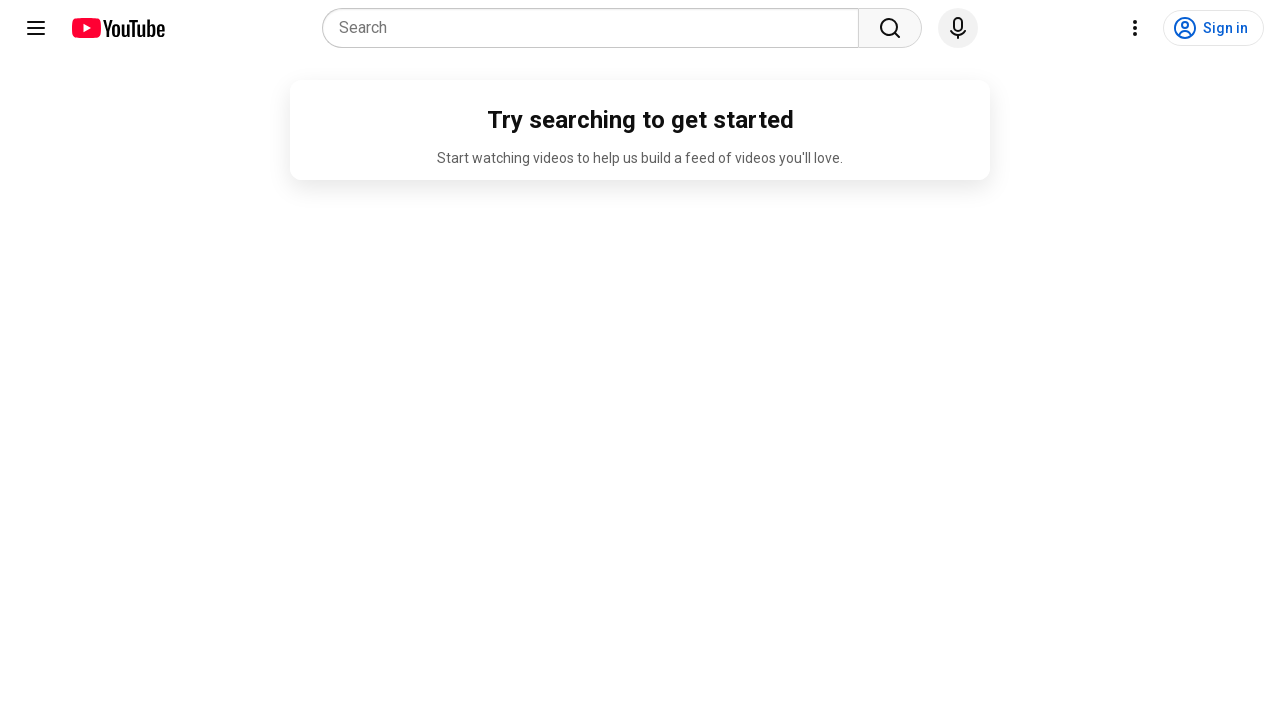

Navigated to YouTube homepage
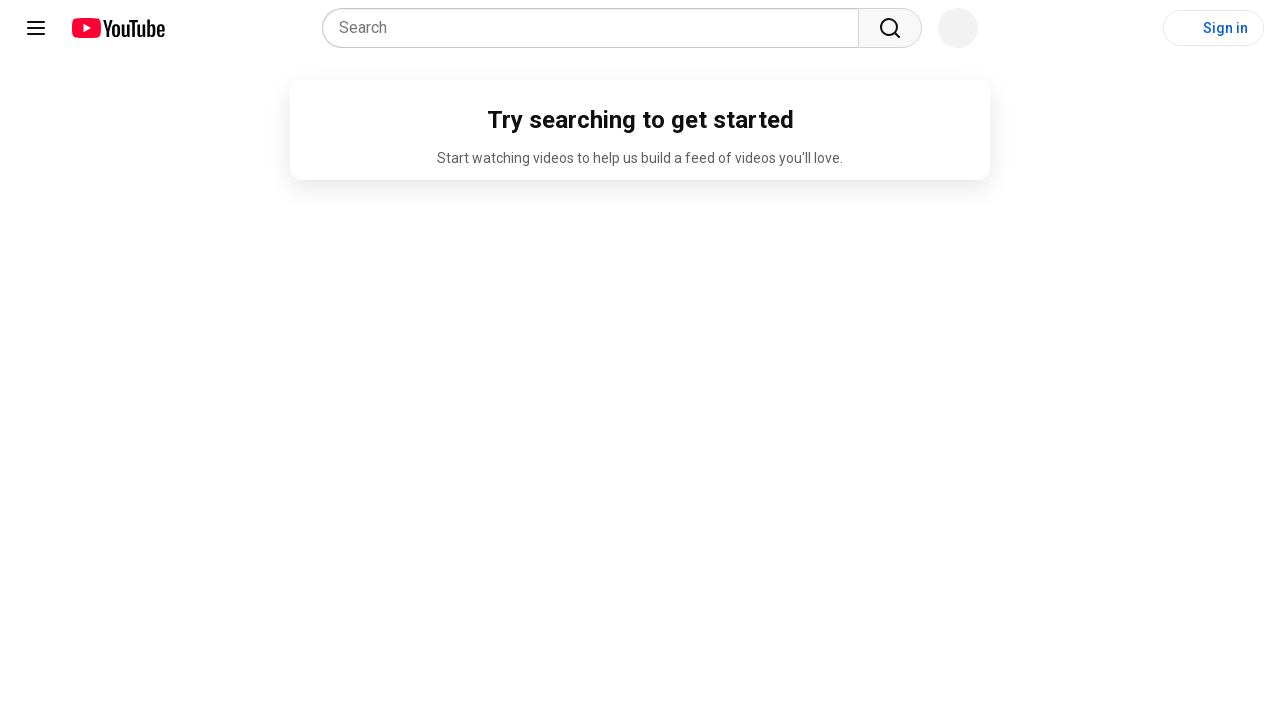

Located YouTube logo element
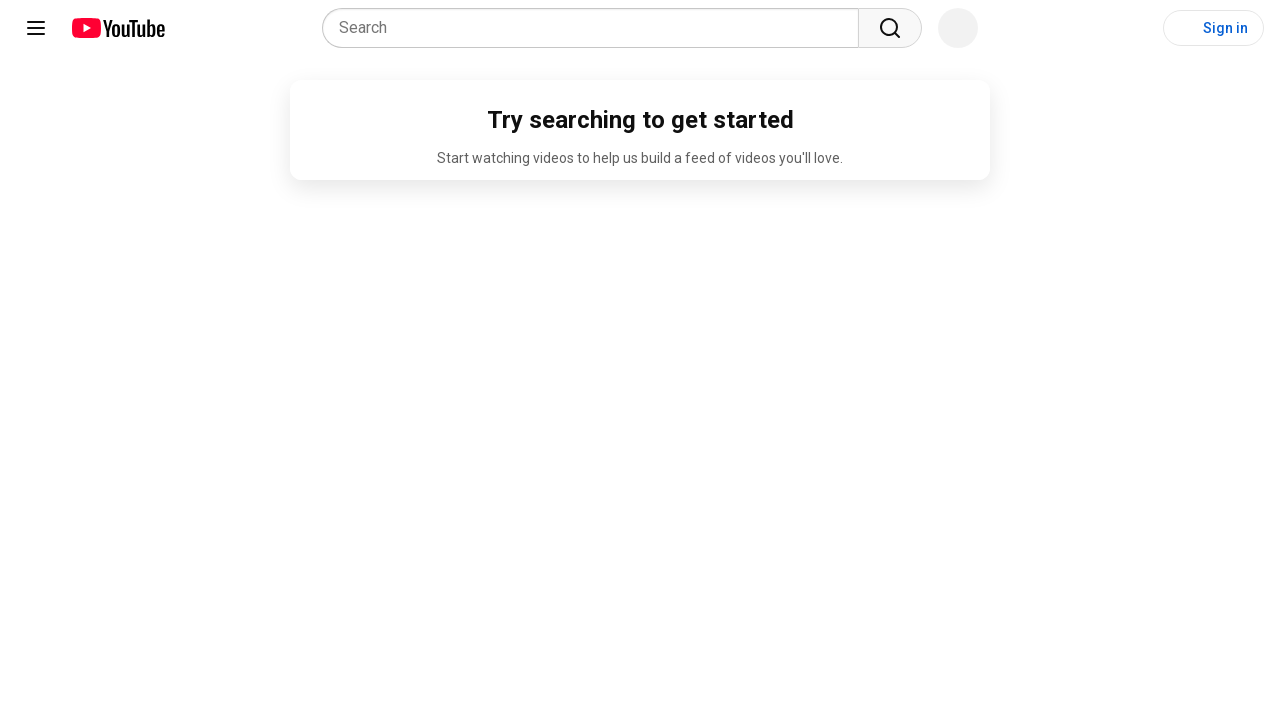

Verified that YouTube logo is displayed on the page
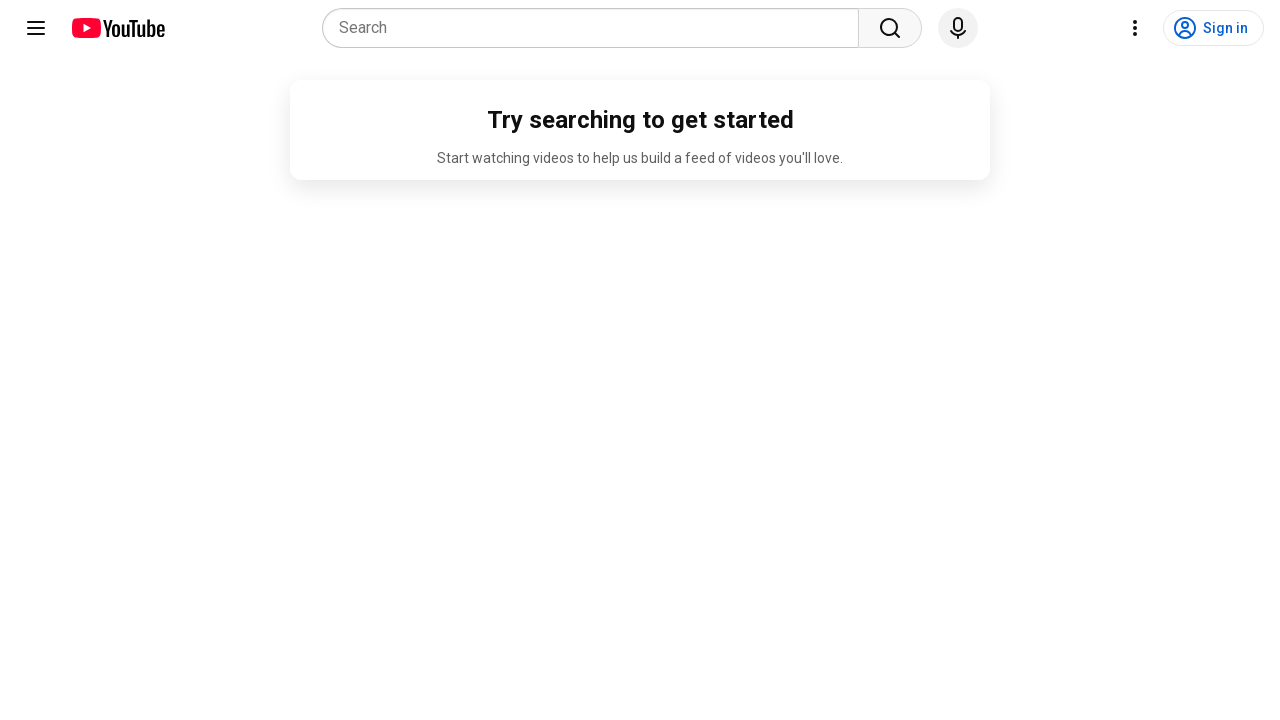

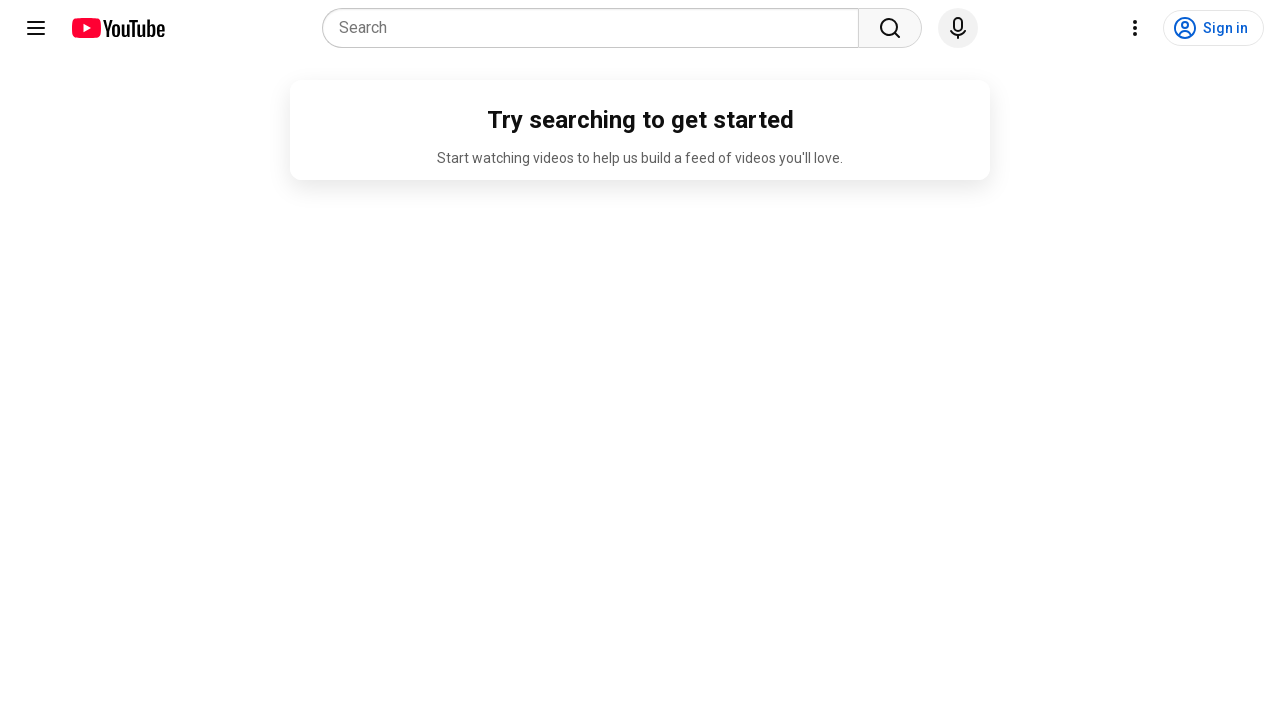